Tests alert handling functionality by clicking a button that triggers an alert, accepting it, and then verifying text area content is accessible

Starting URL: https://omayo.blogspot.com/

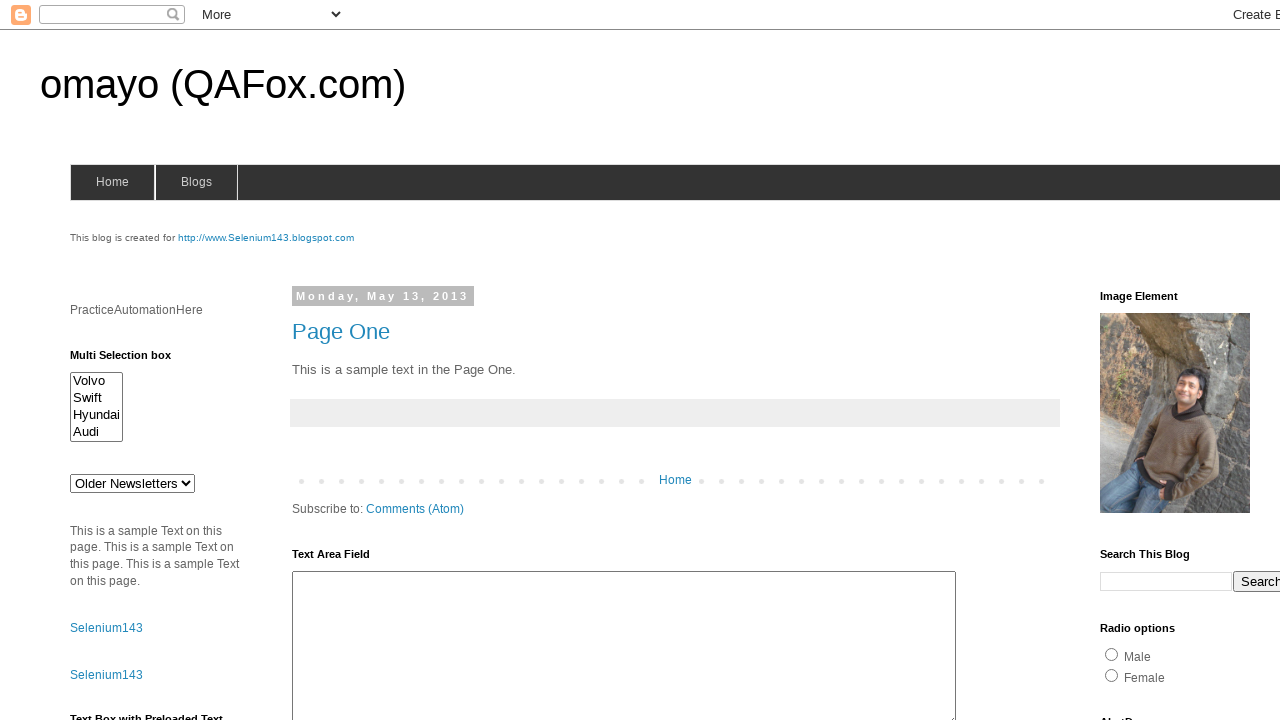

Clicked alert button to trigger alert dialog at (1154, 361) on #alert1
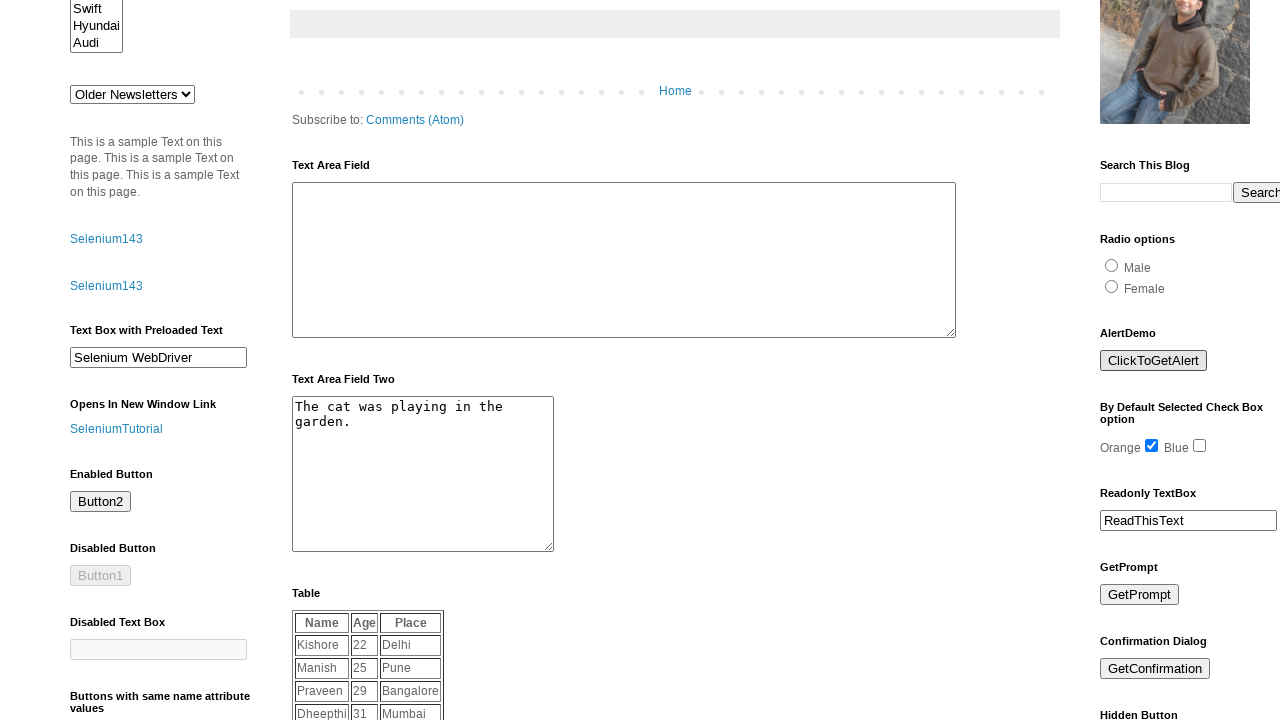

Set up dialog handler to accept alerts
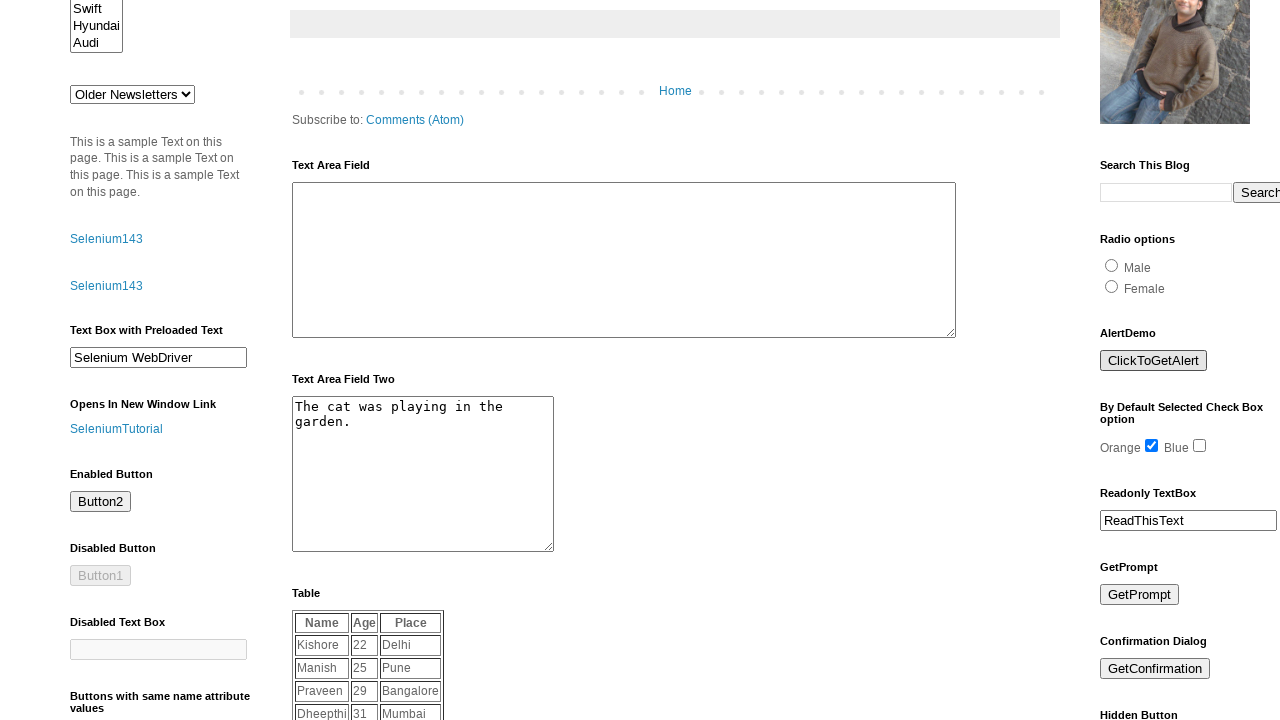

Text area element loaded after alert was accepted
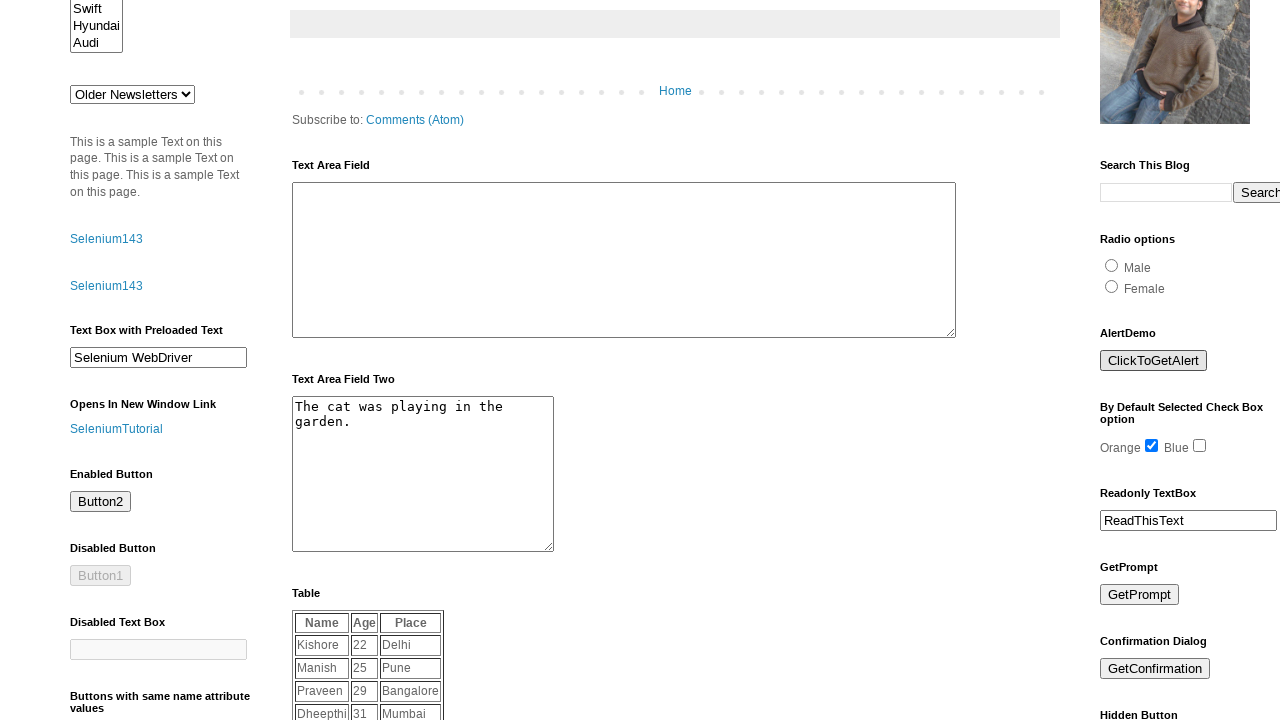

Retrieved text content from text area
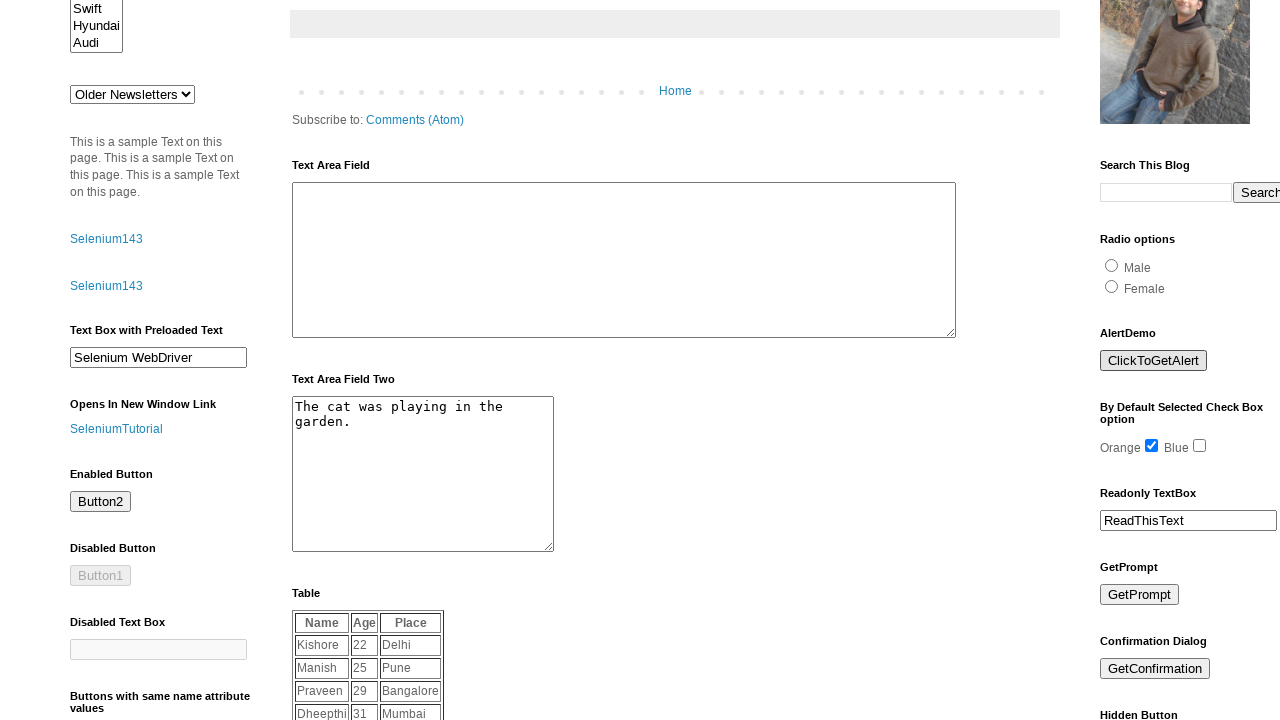

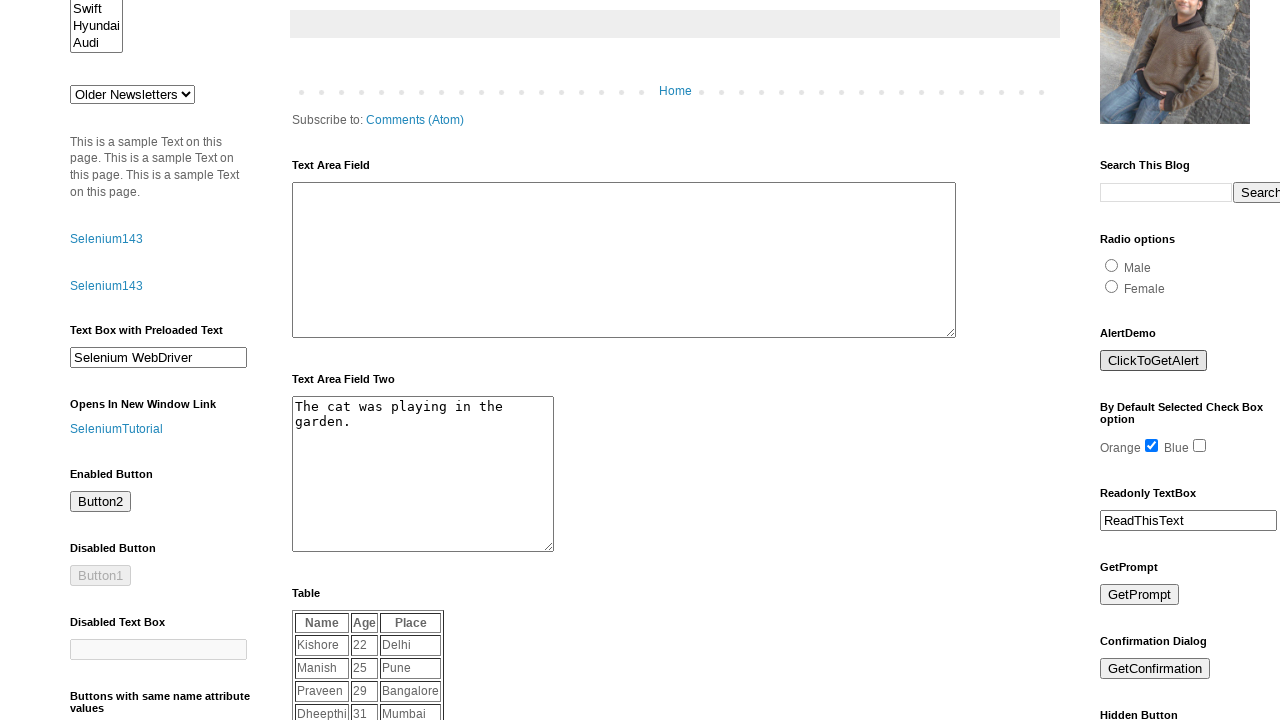